Refreshes the Walla news website page

Starting URL: https://www.walla.co.il

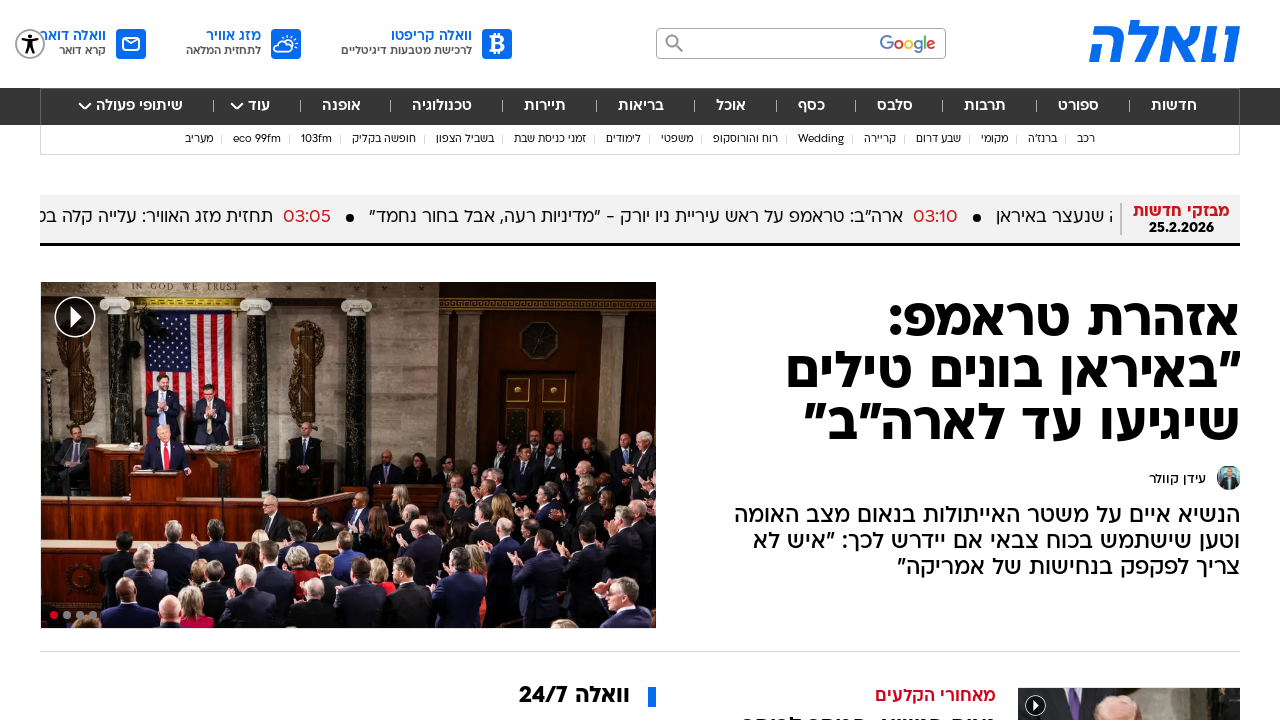

Refreshed the Walla news website page
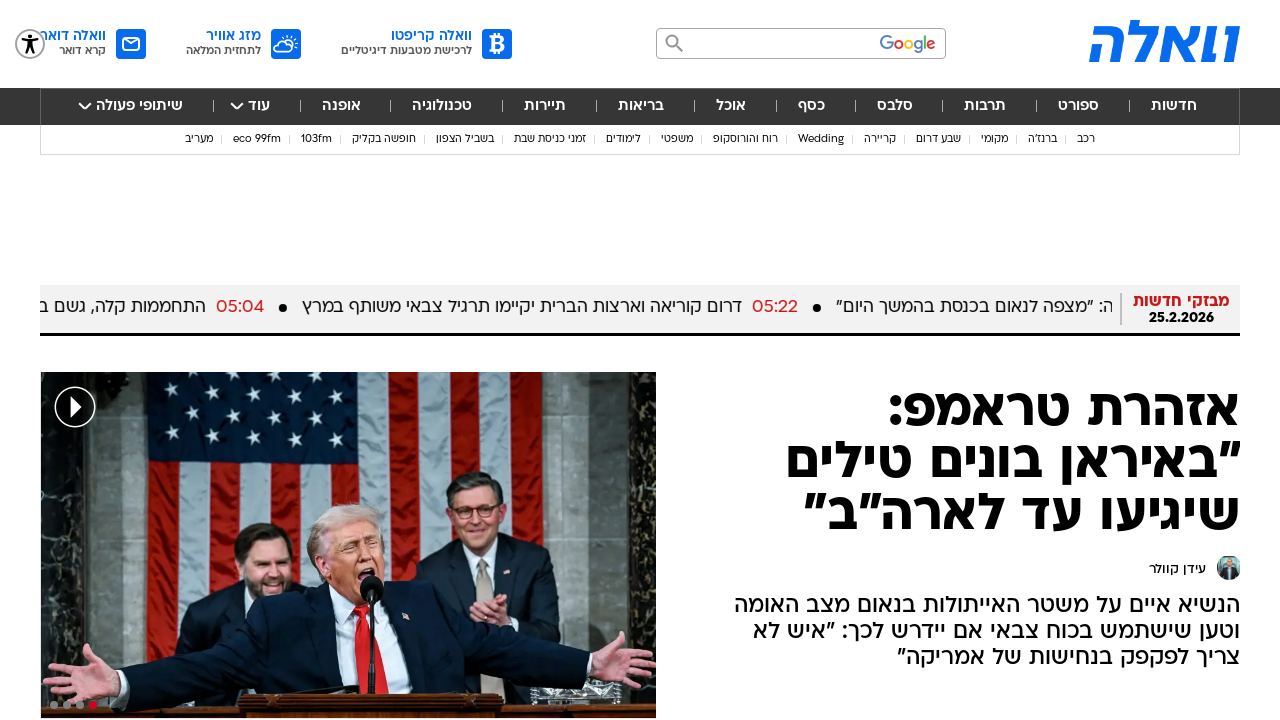

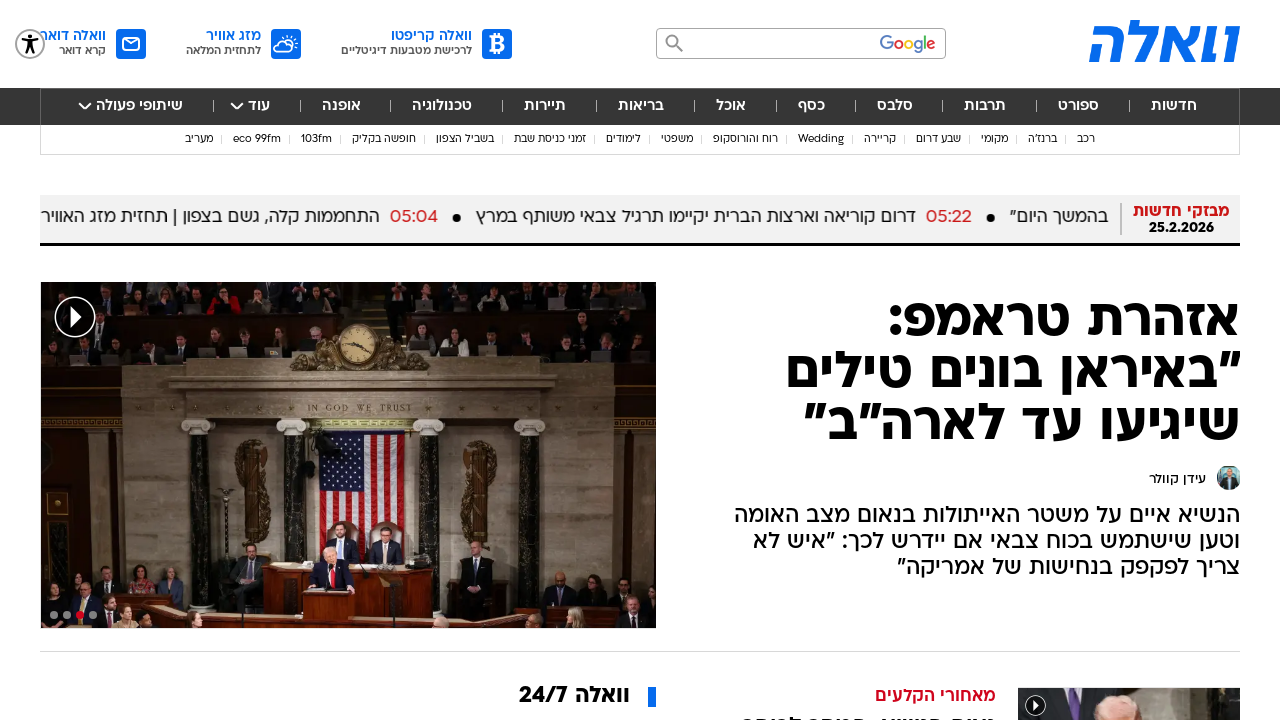